Tests JavaScript confirm dialog by clicking a button that triggers a confirm dialog, dismissing it with Cancel, and verifying the result message does not contain "successfuly"

Starting URL: https://testcenter.techproeducation.com/index.php?page=javascript-alerts

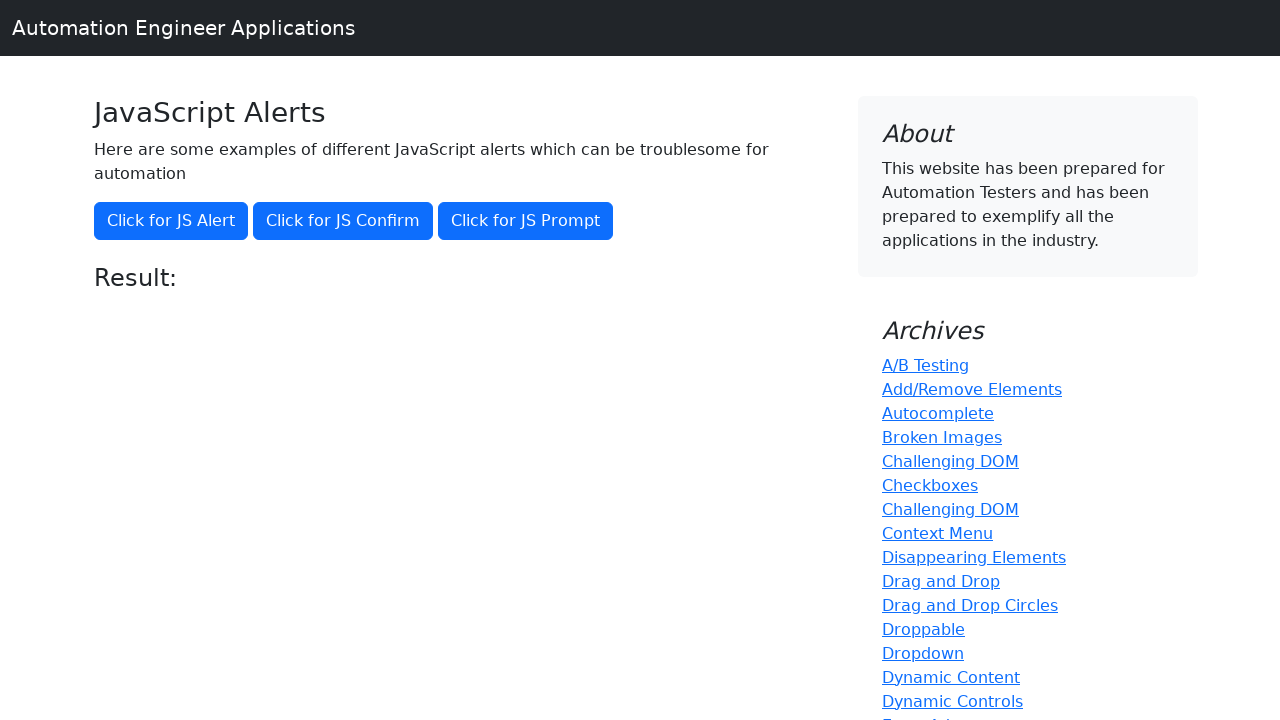

Set up dialog handler to dismiss confirm dialog with Cancel
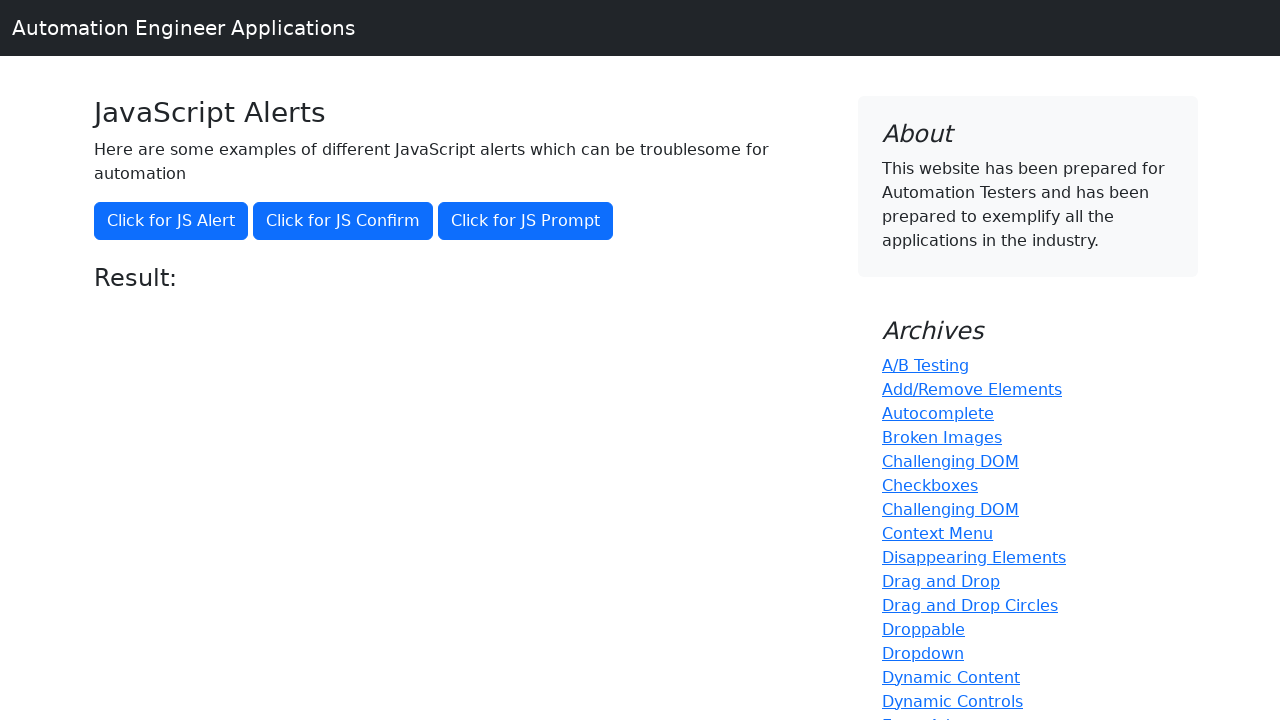

Clicked button to trigger JavaScript confirm dialog at (343, 221) on button[onclick='jsConfirm()']
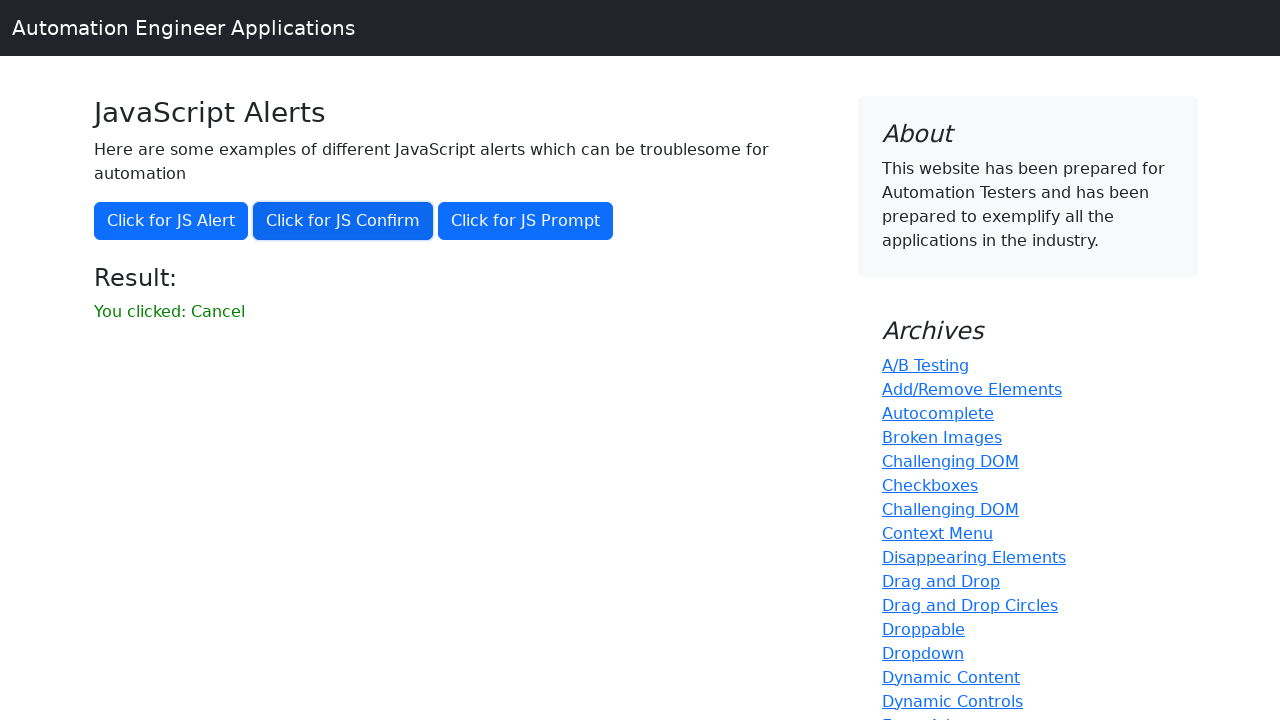

Result message element loaded after dismissing confirm dialog
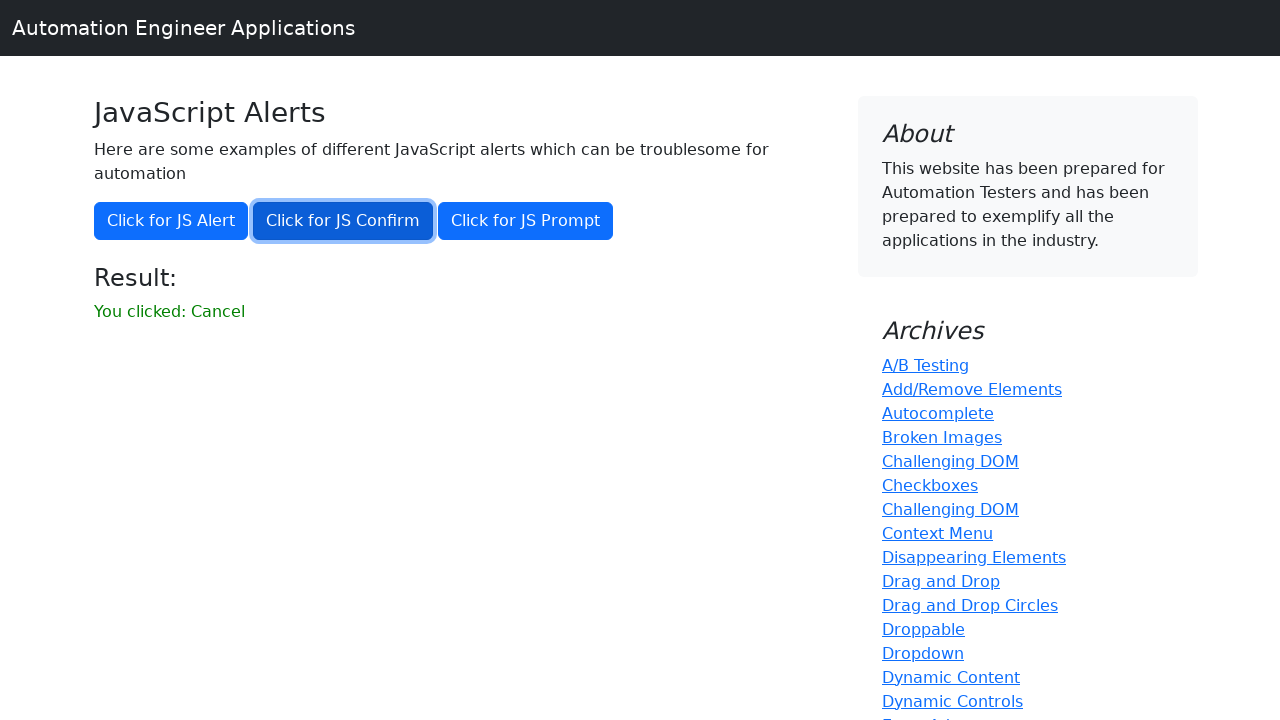

Retrieved result text: 'You clicked: Cancel'
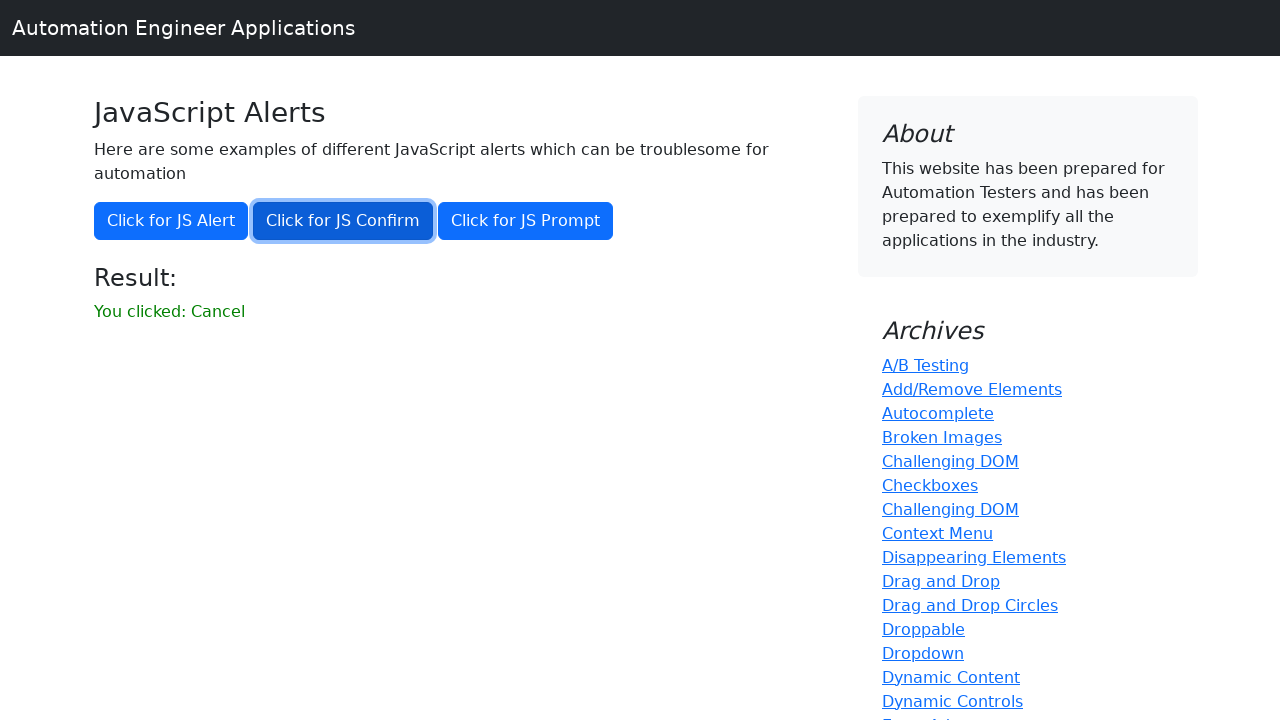

Verified that result message does not contain 'successfuly'
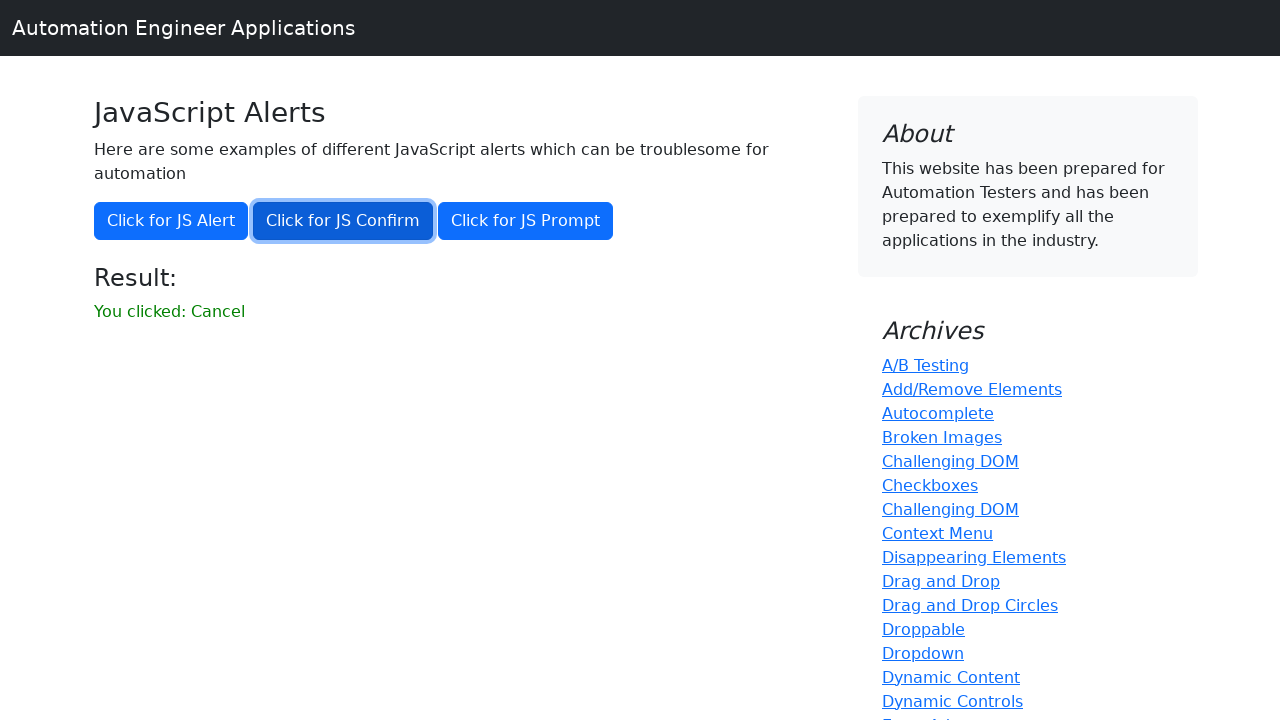

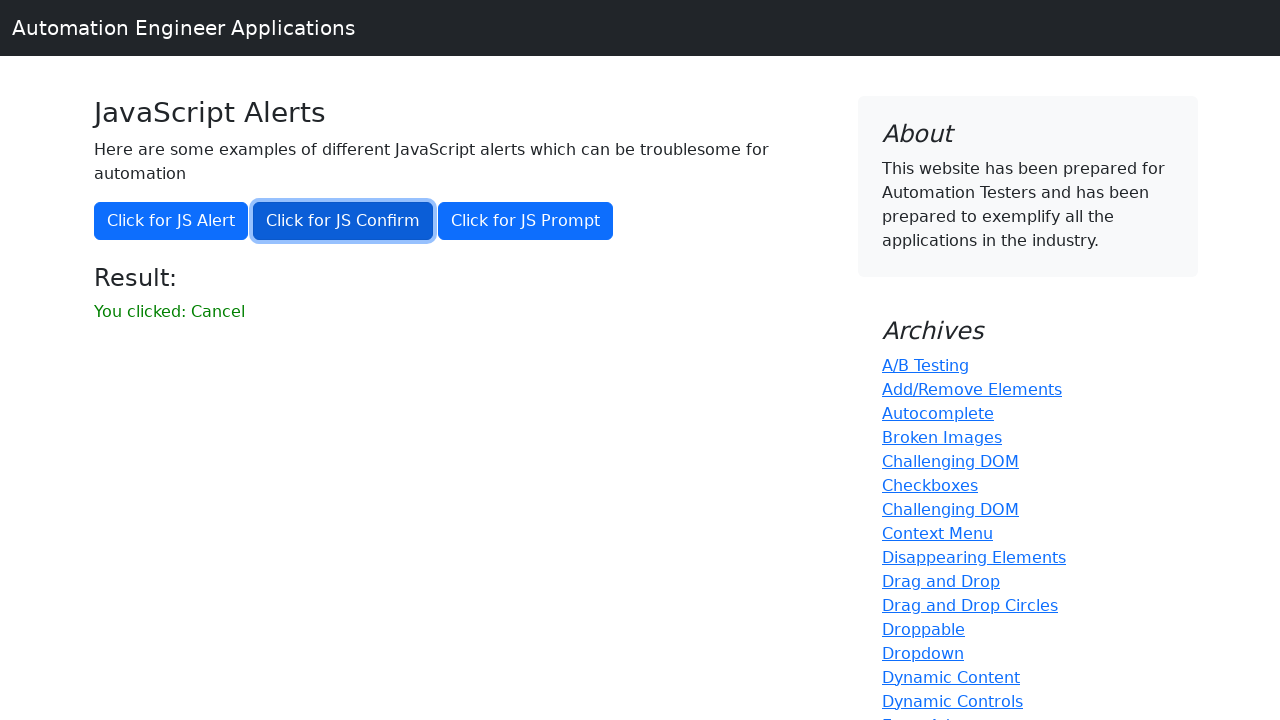